Tests drag and drop functionality on jQuery UI demo page by dragging an element to a droppable target area

Starting URL: https://jqueryui.com/

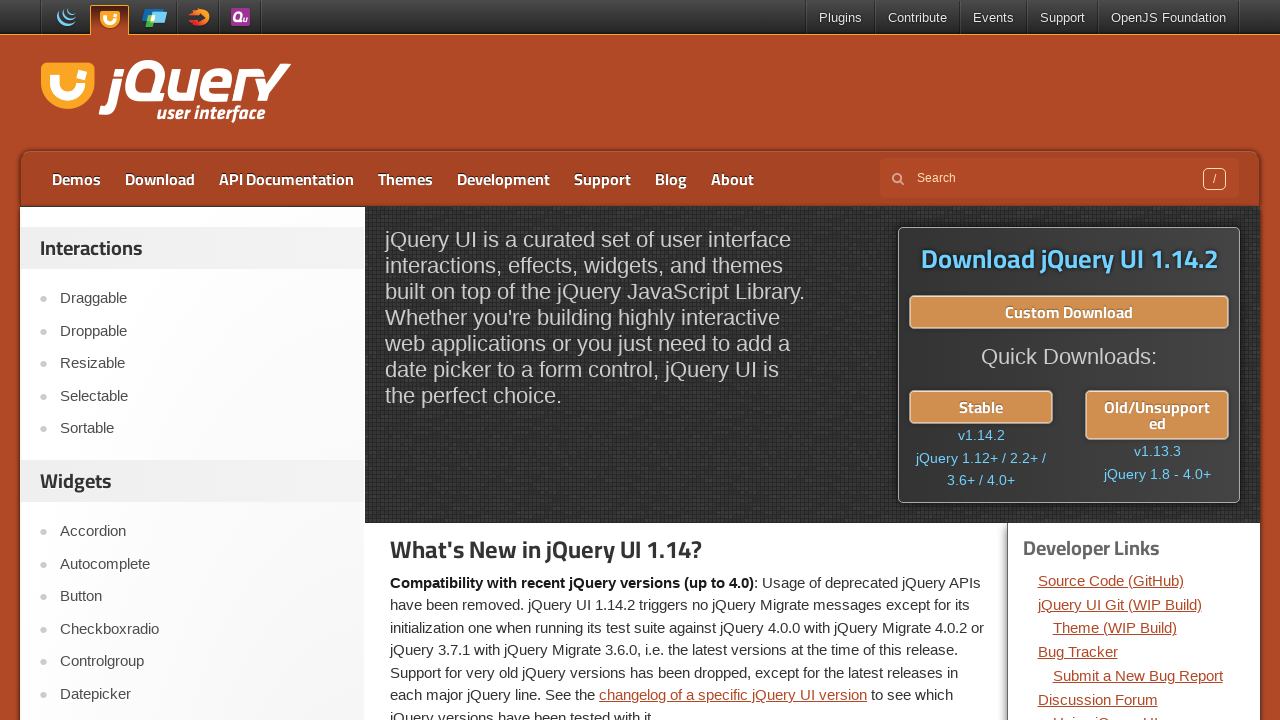

Clicked on Droppable link to navigate to drag and drop demo at (202, 331) on xpath=//a[text()='Droppable']
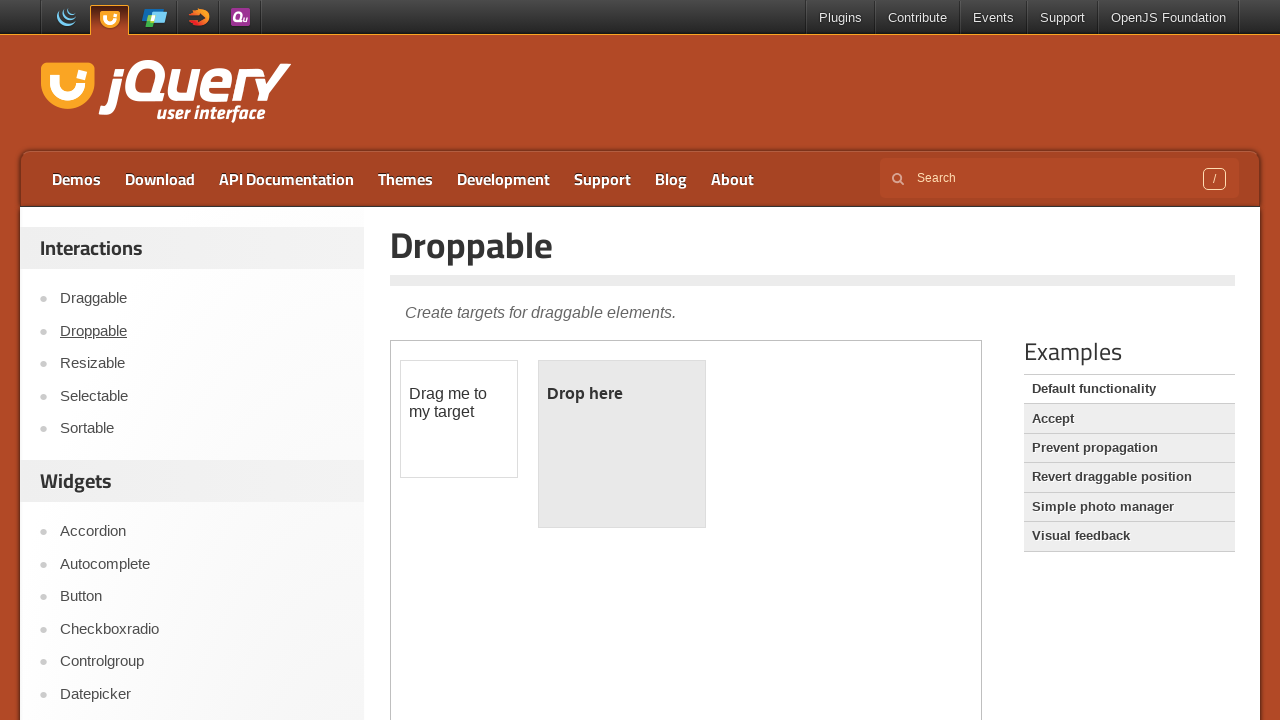

Located demo iframe
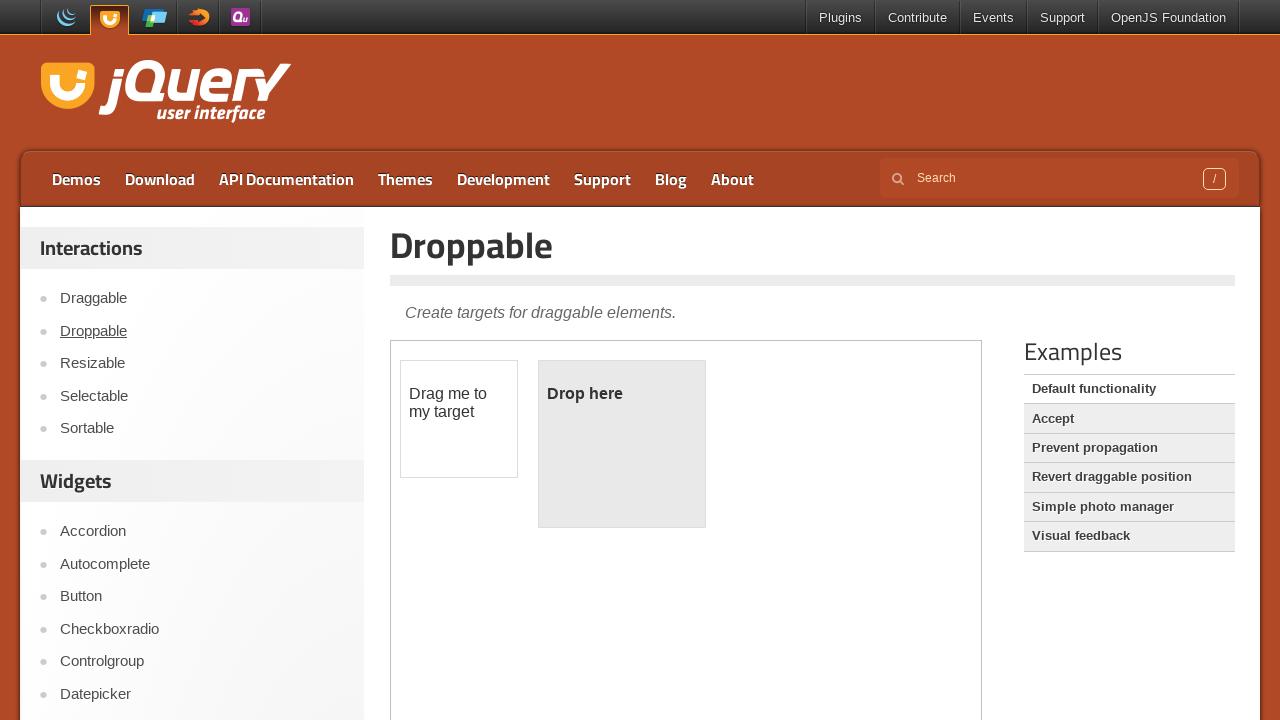

Dragged draggable element to droppable target area at (622, 444)
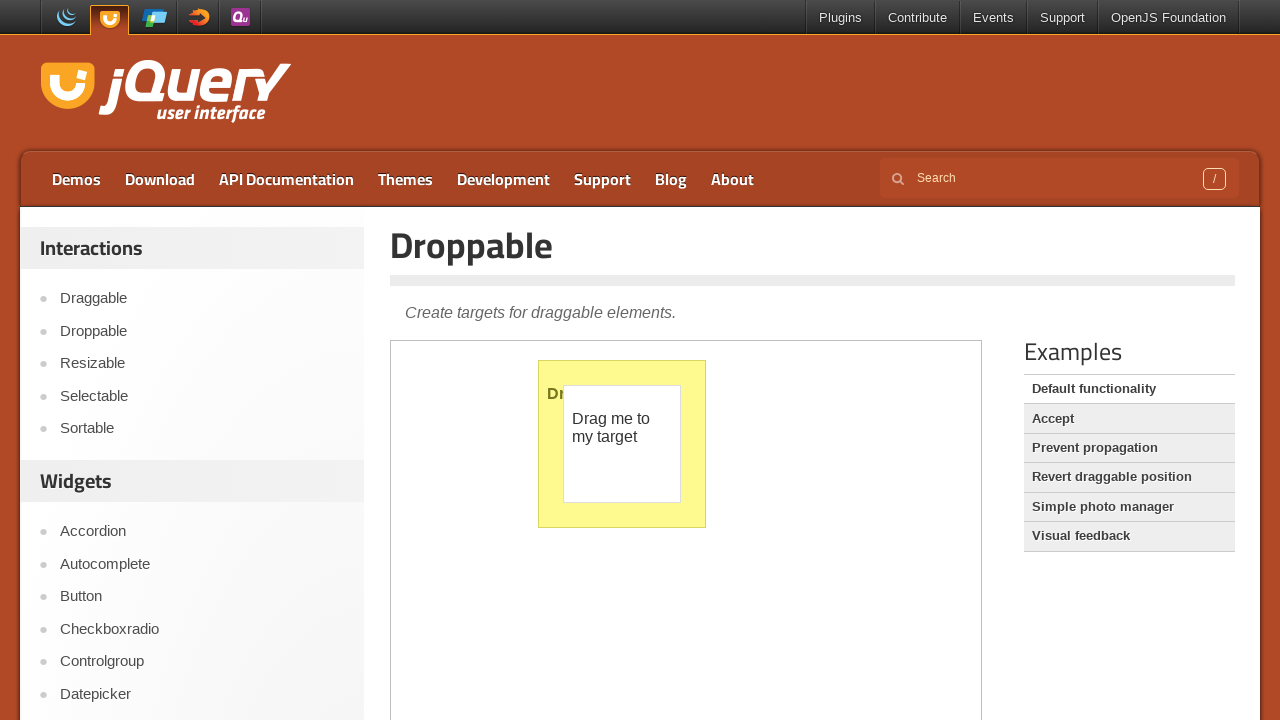

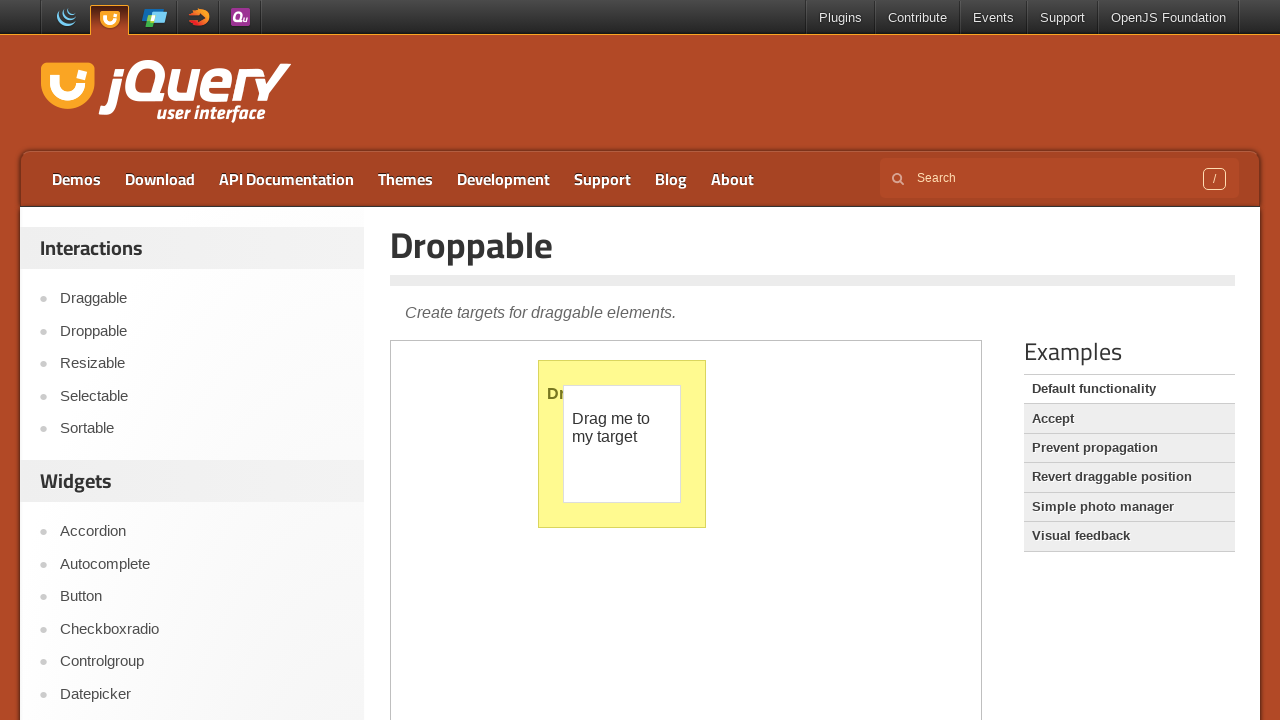